Tests JavaScript alert and confirm dialog handling by entering a name, triggering alerts, accepting one alert and dismissing a confirm dialog

Starting URL: https://rahulshettyacademy.com/AutomationPractice/

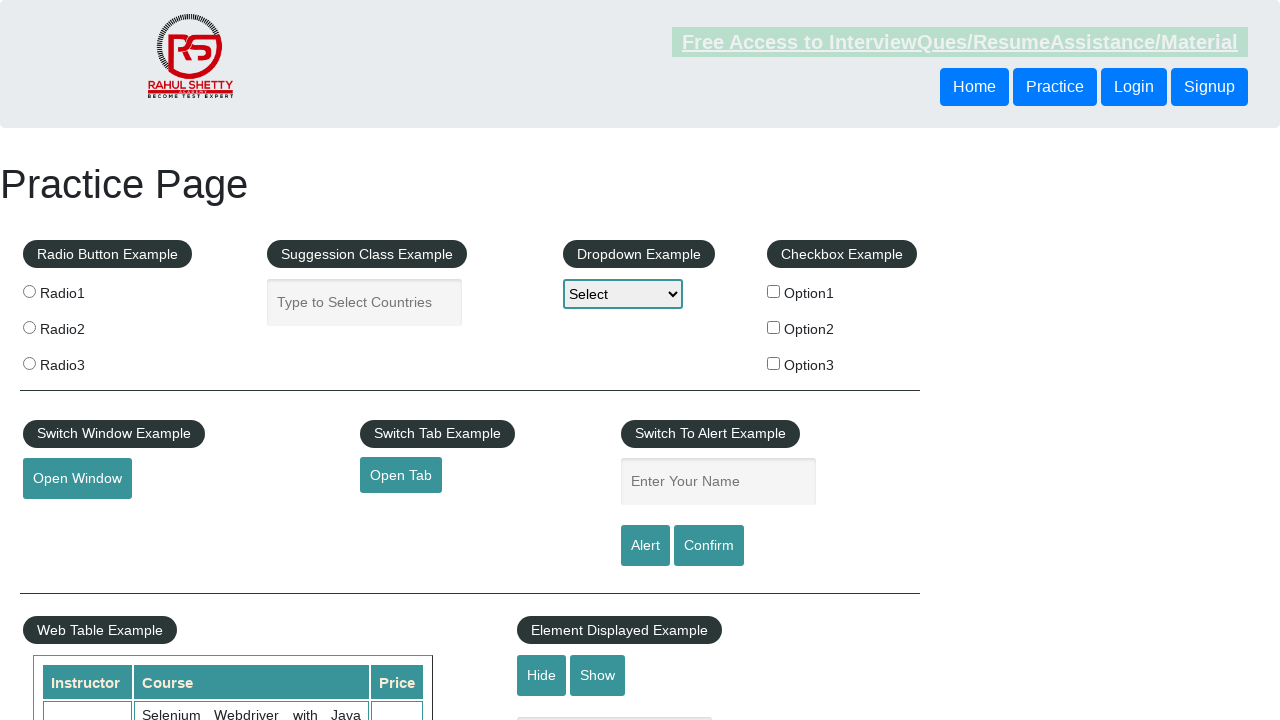

Filled name input field with 'Apple' on #name
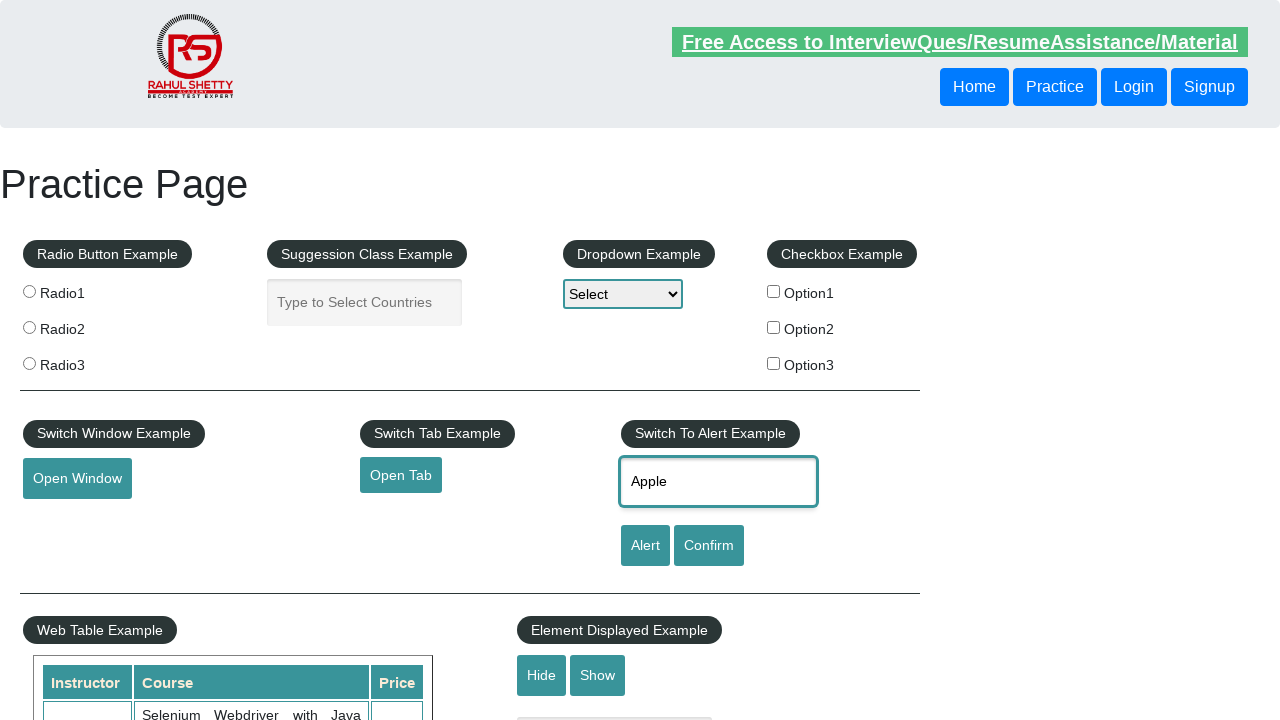

Clicked alert button to trigger JavaScript alert dialog at (645, 546) on #alertbtn
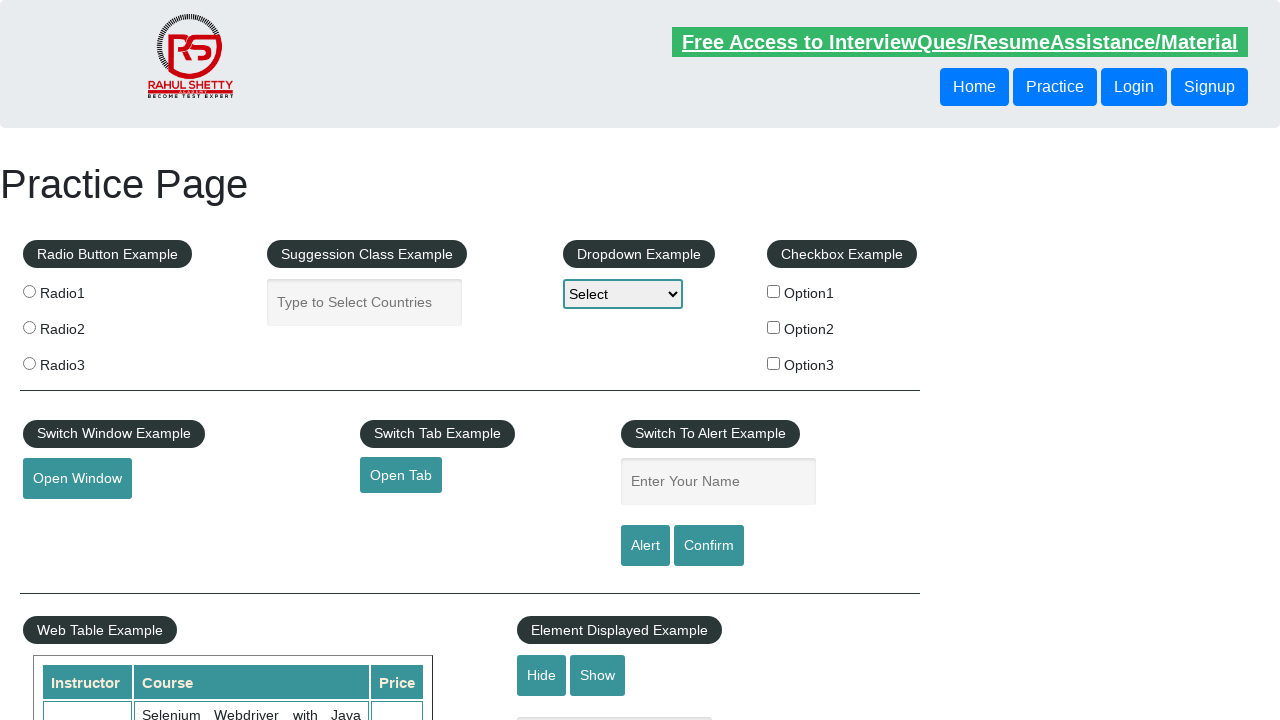

Set up dialog handler to accept alert
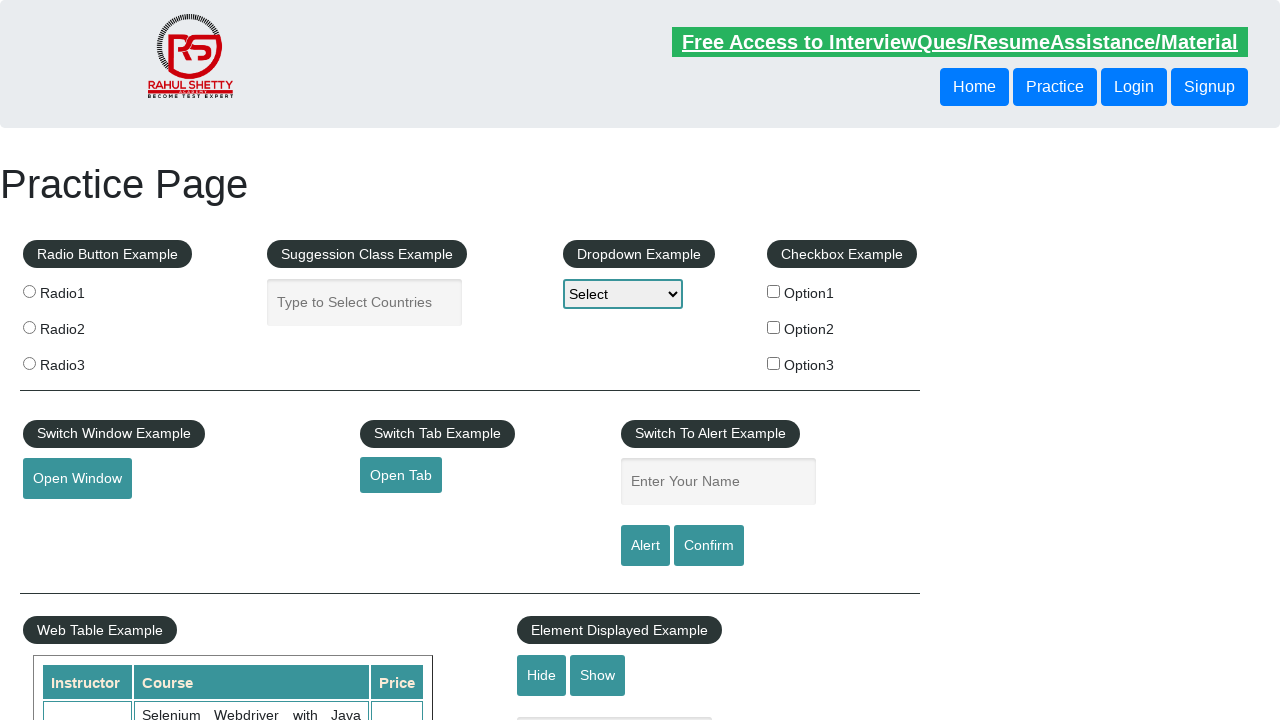

Waited for alert dialog to be processed
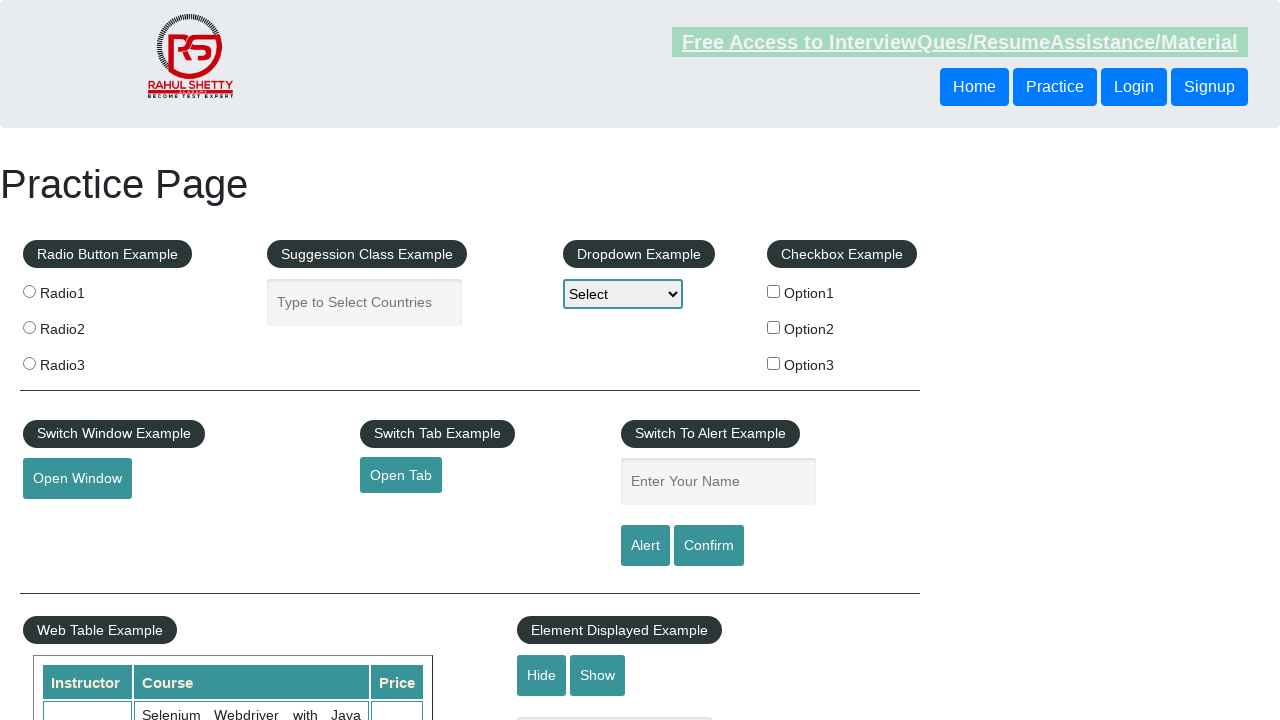

Clicked confirm button to trigger confirm dialog at (709, 546) on #confirmbtn
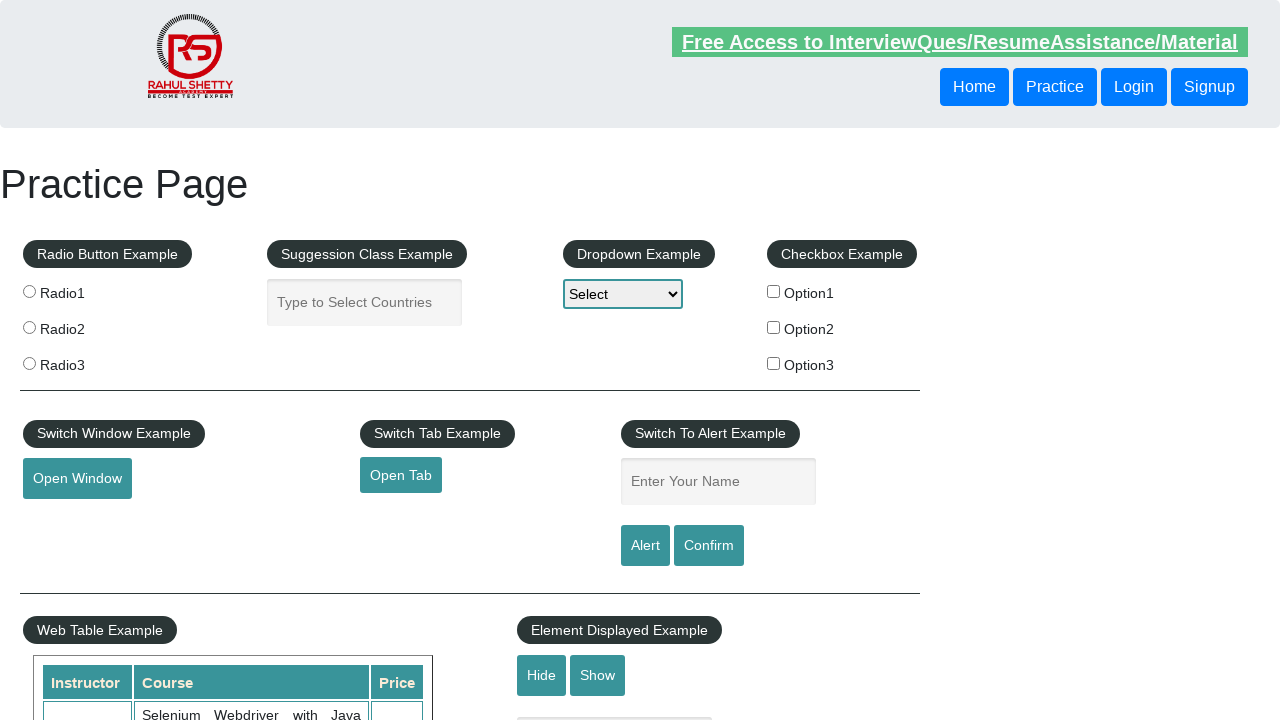

Set up dialog handler to dismiss confirm dialog
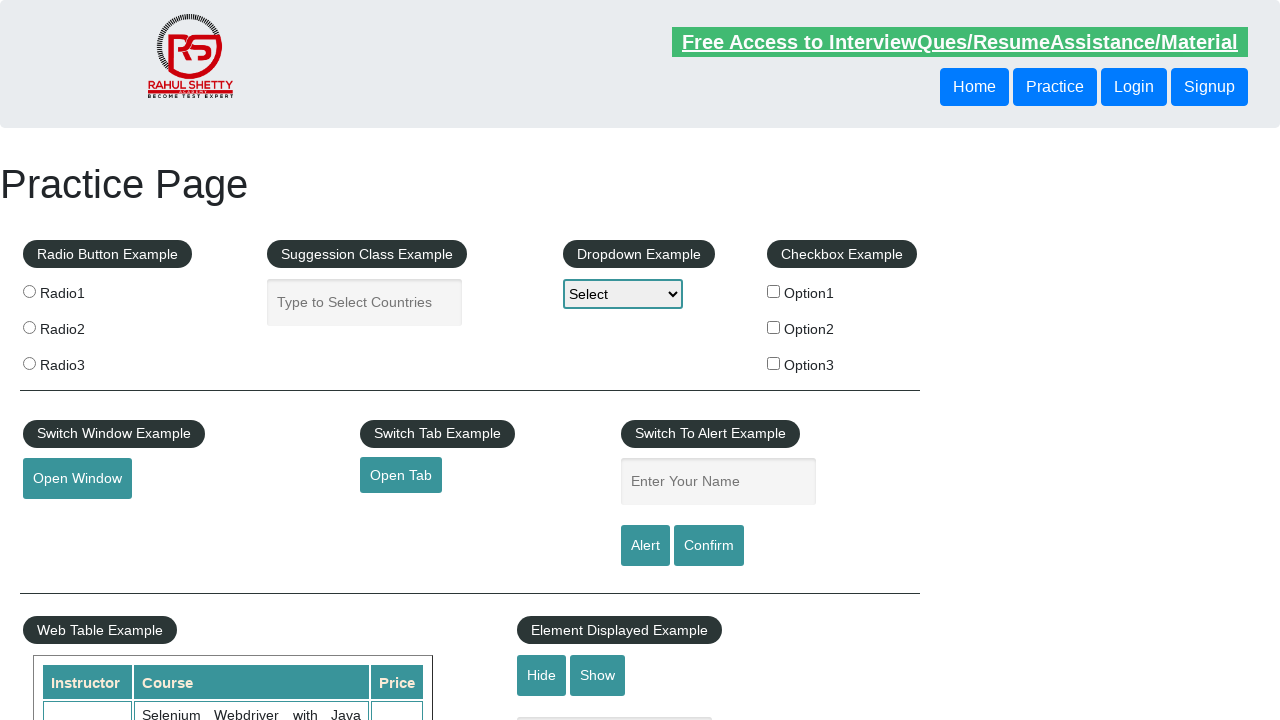

Waited for confirm dialog to be dismissed
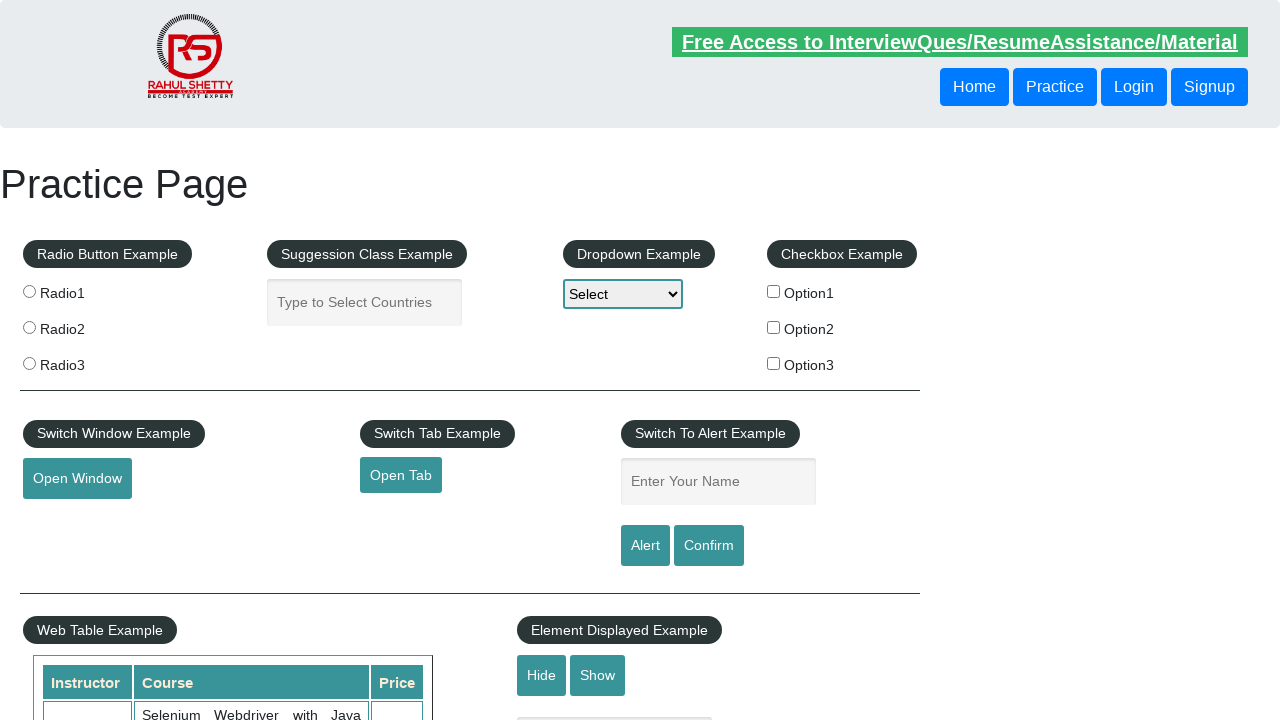

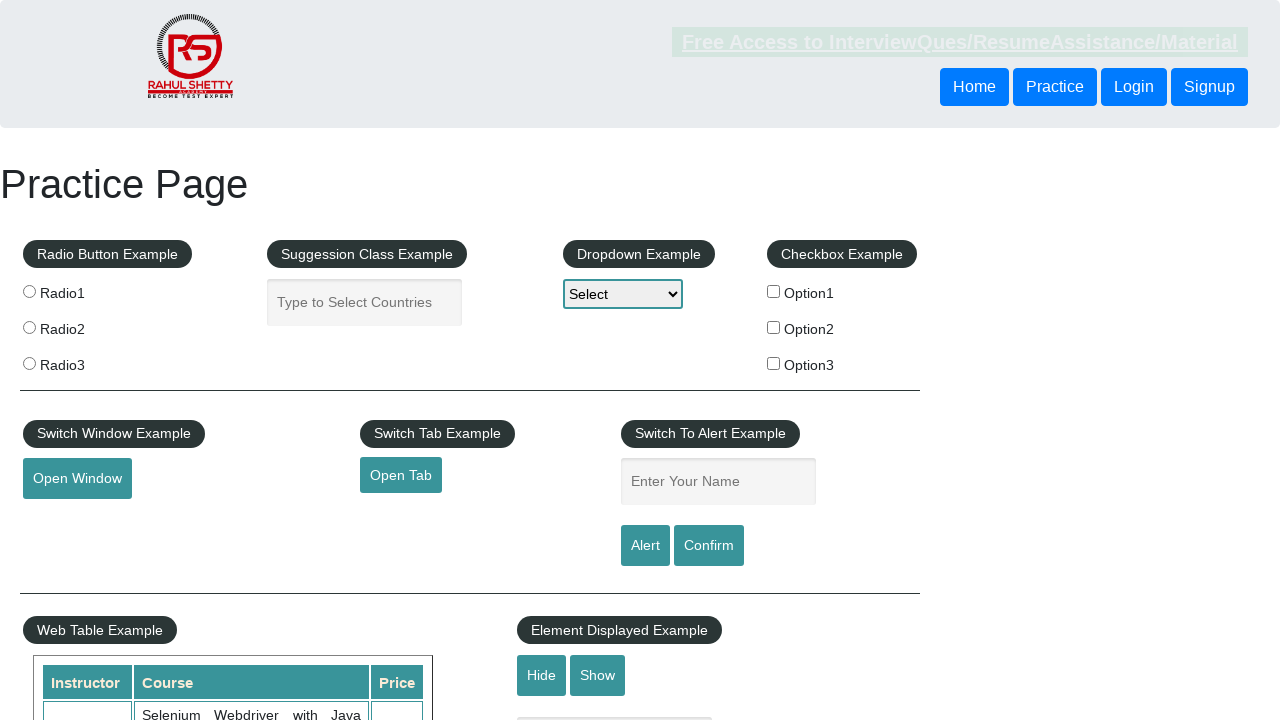